Tests window/tab handling by clicking a link that opens a new window, then switching to the child window and verifying content is present.

Starting URL: https://rahulshettyacademy.com/loginpagePractise/#

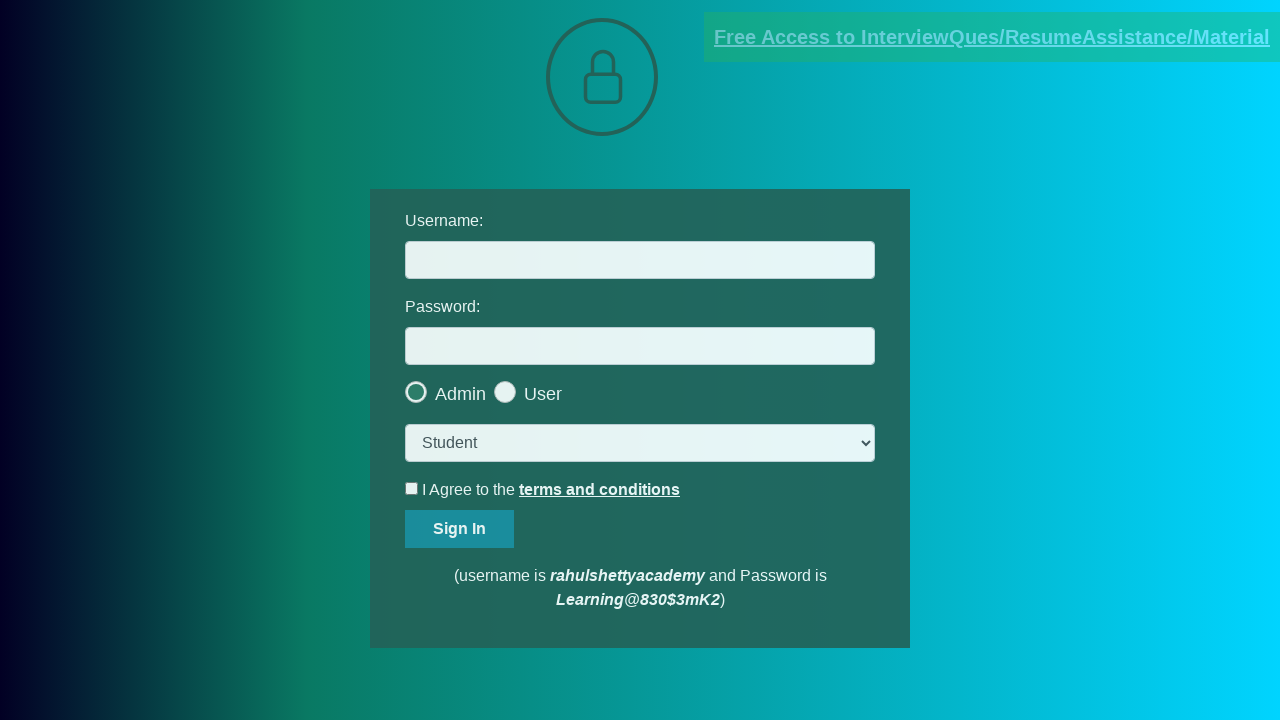

Clicked blinking text link to open new window at (992, 37) on a.blinkingText
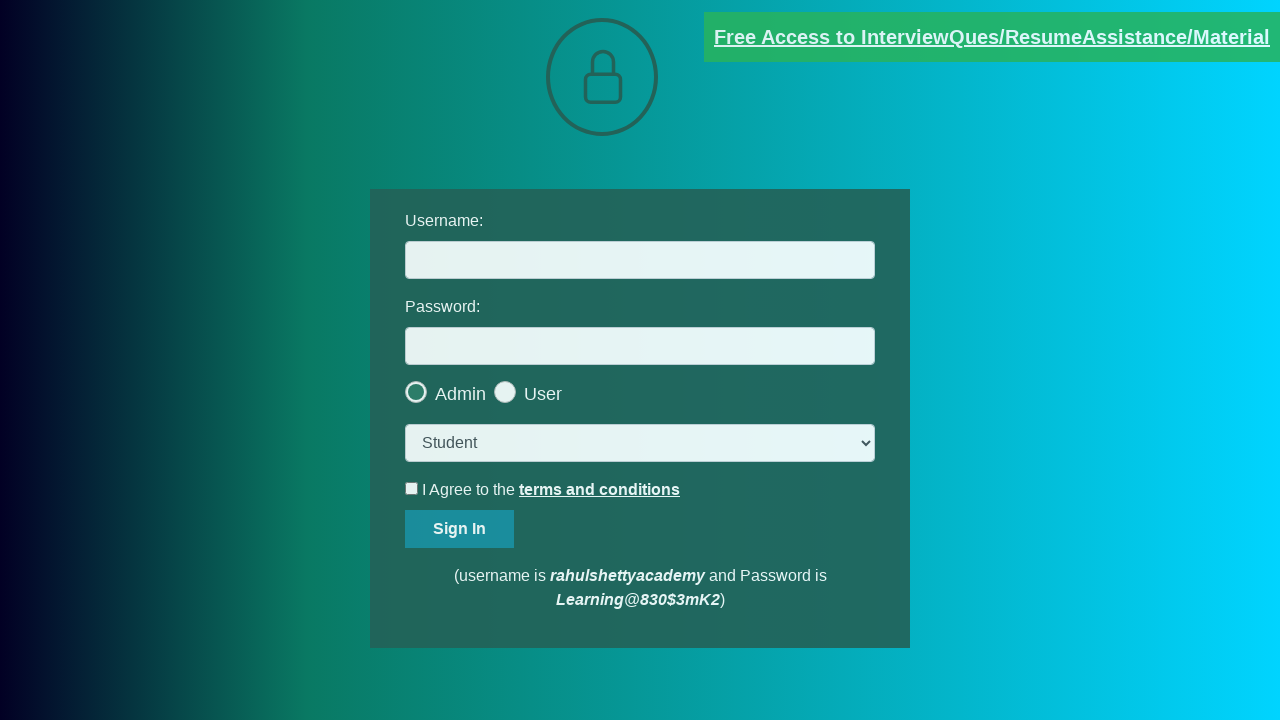

New child window/tab opened and retrieved
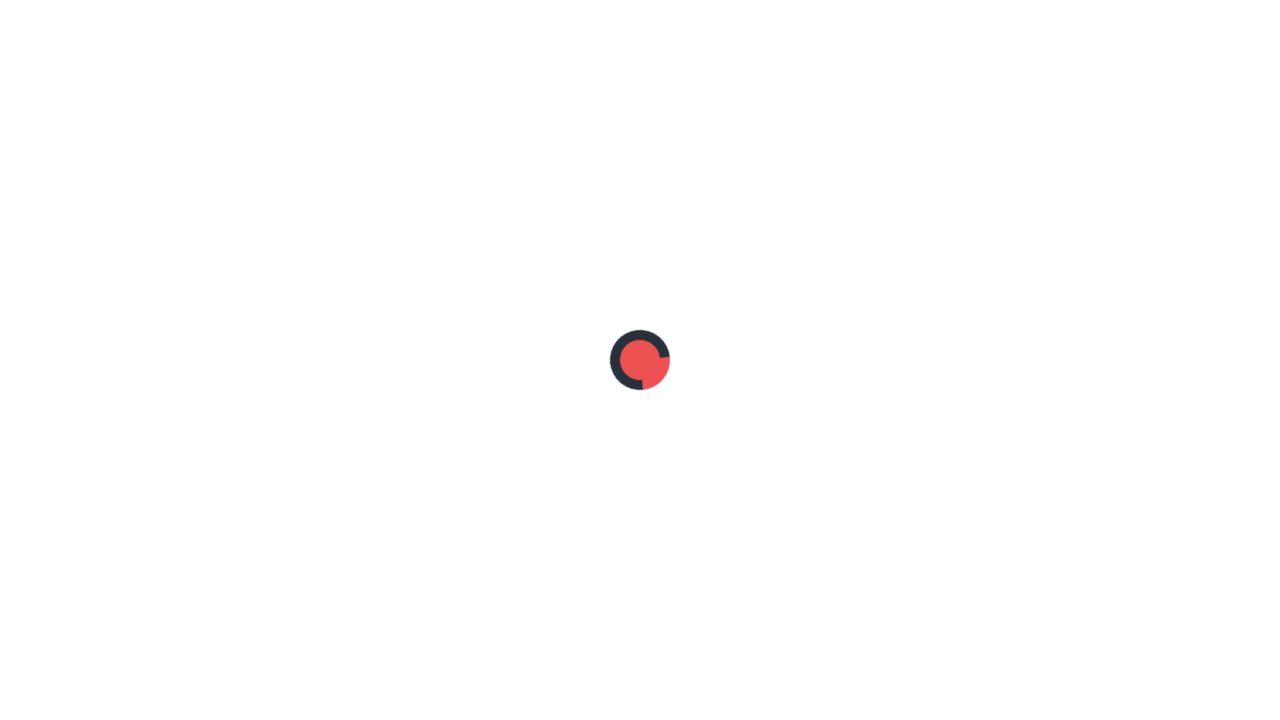

Child page loaded and red paragraph element is visible
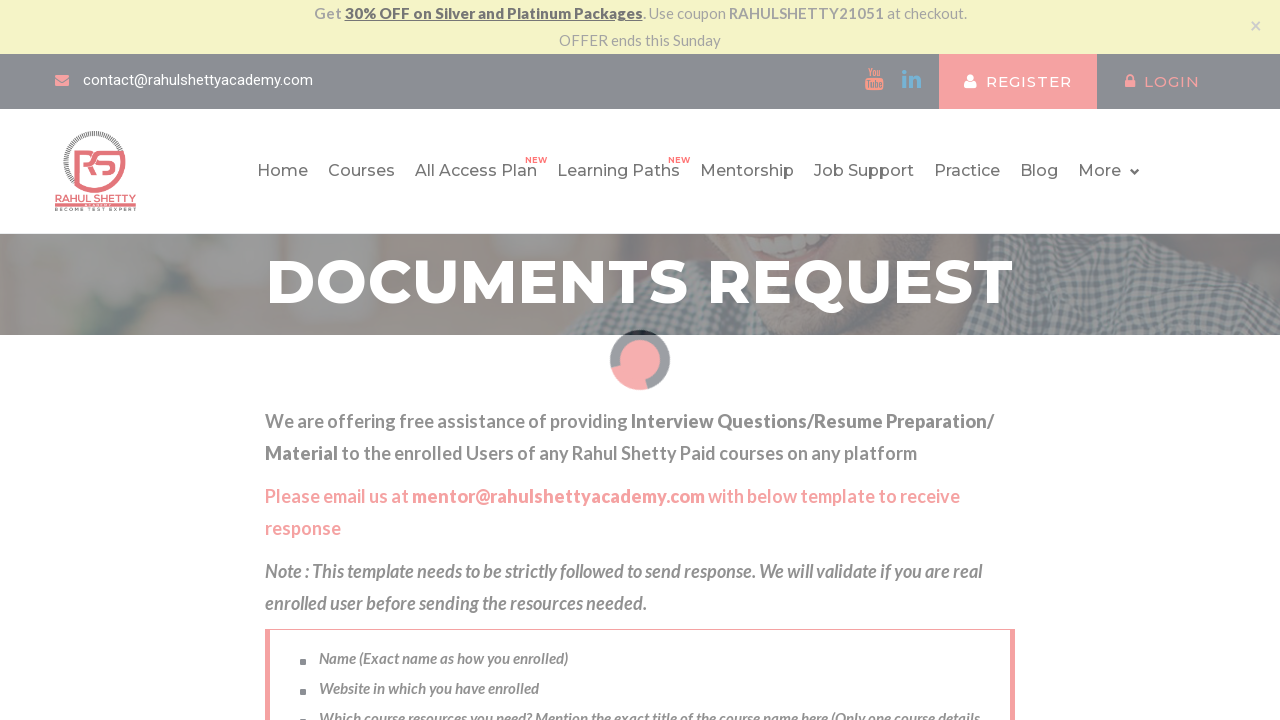

Verified red paragraph element is visible in child window
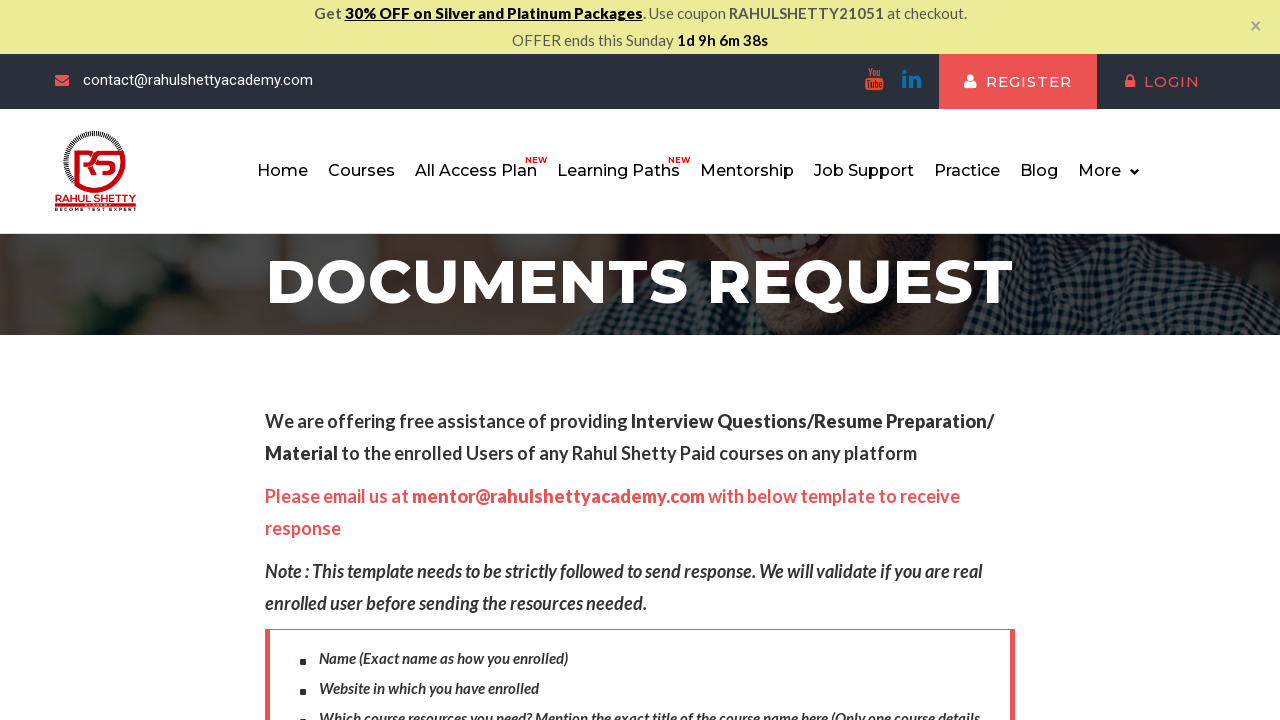

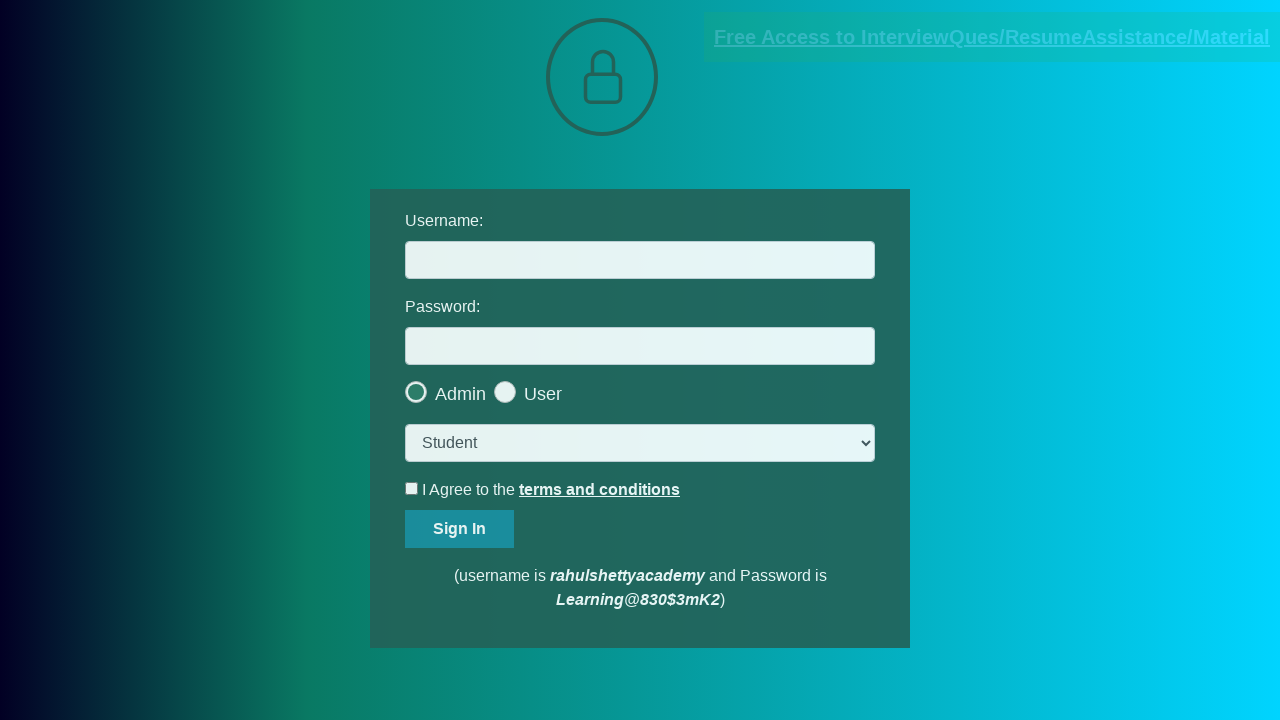